Tests registration form validation with empty data - verifies all required field error messages are displayed when submitting an empty form.

Starting URL: https://alada.vn/tai-khoan/dang-ky.html

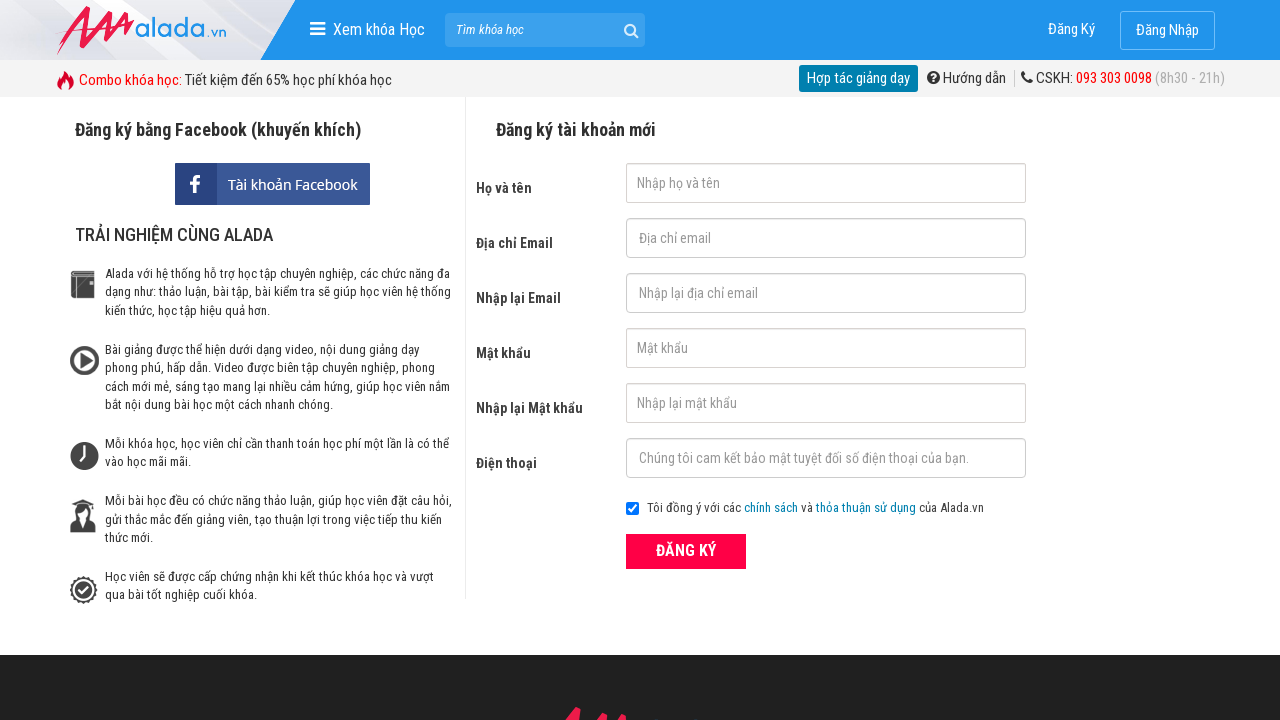

Cleared first name field on #txtFirstname
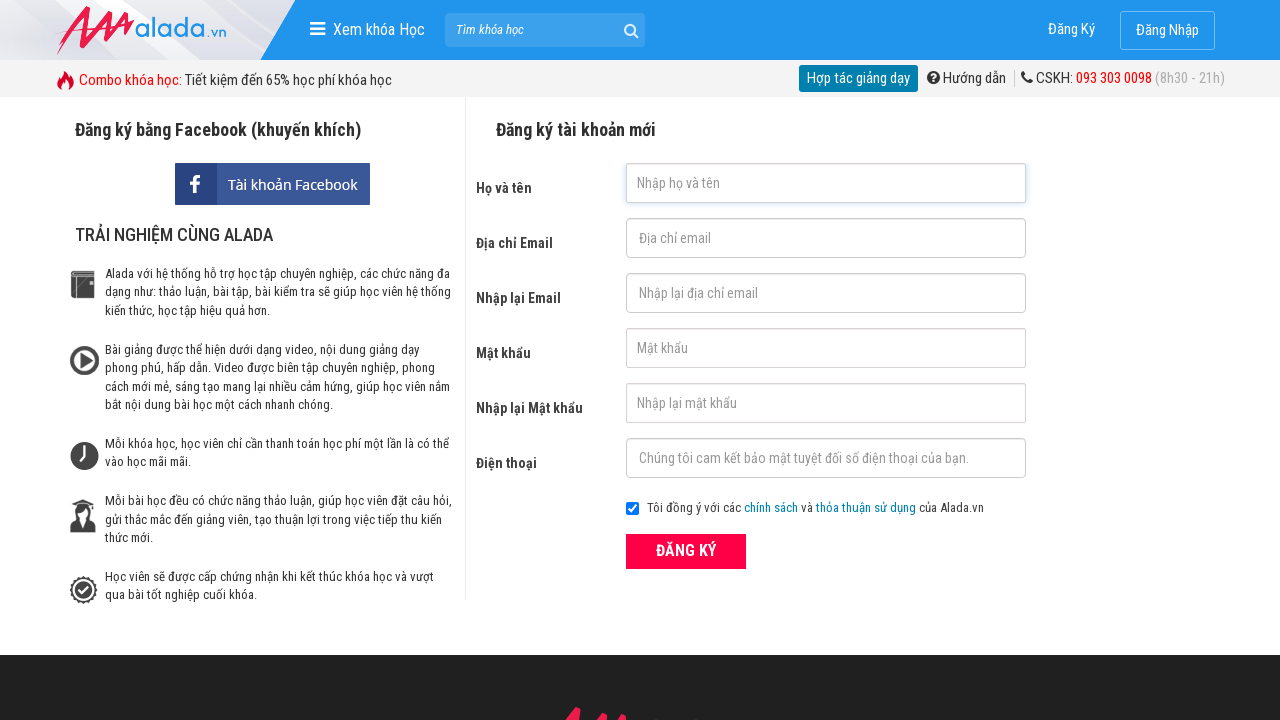

Cleared email field on #txtEmail
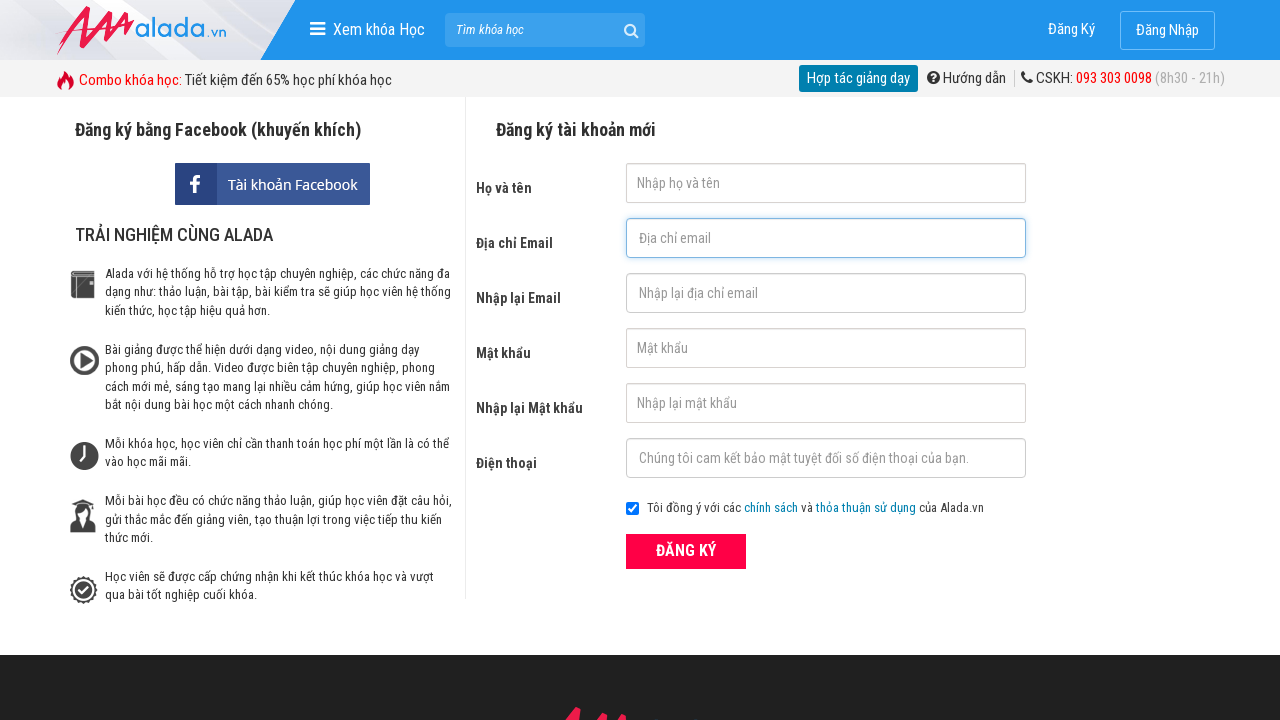

Cleared confirm email field on #txtCEmail
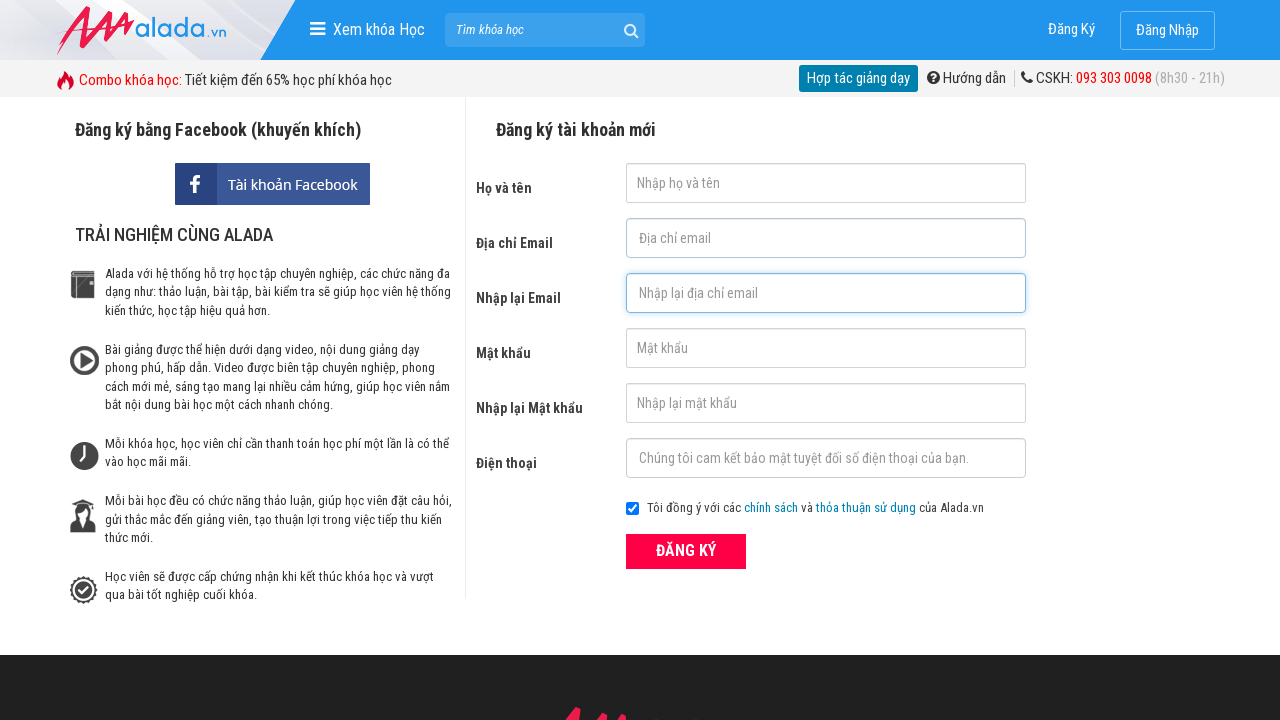

Cleared password field on #txtPassword
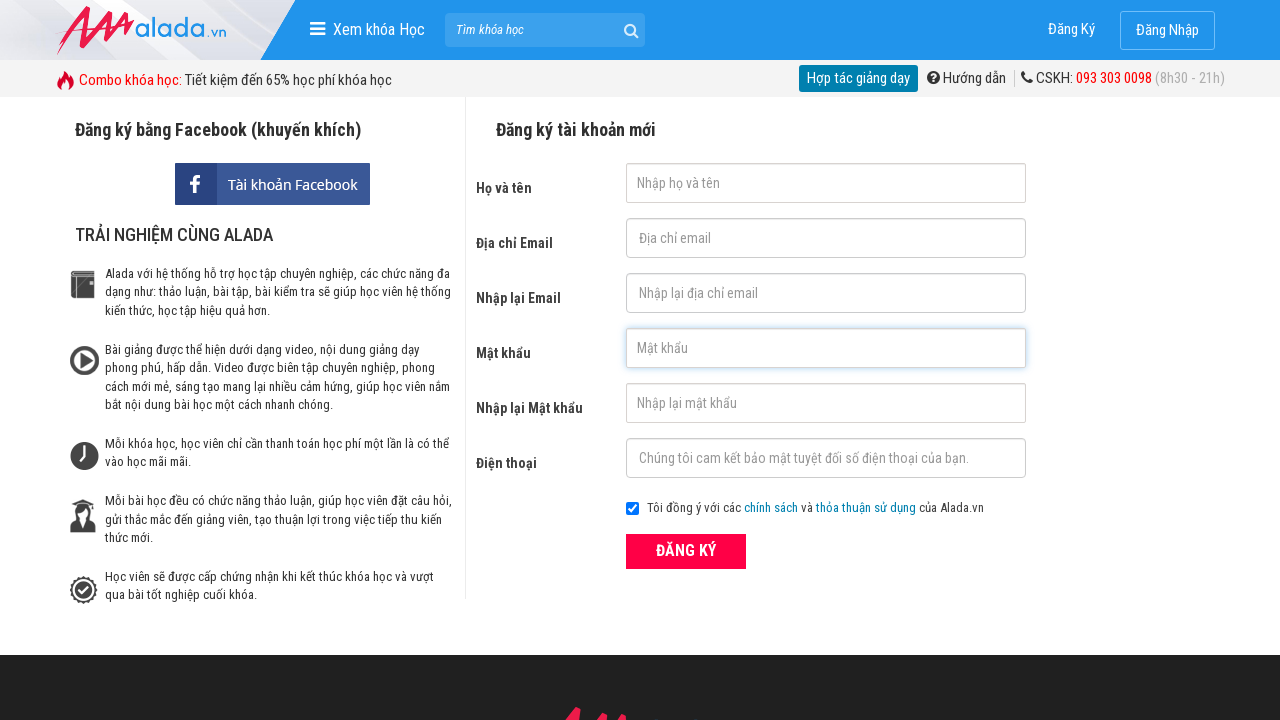

Cleared confirm password field on #txtCPassword
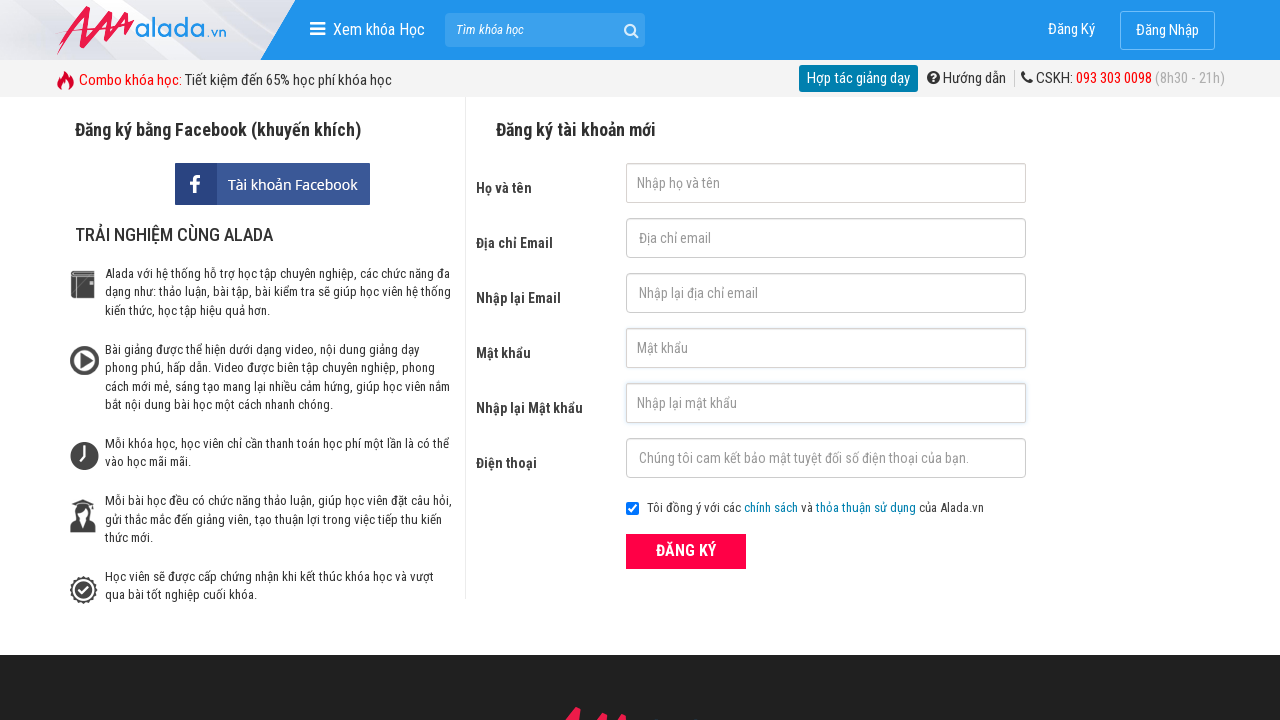

Cleared phone field on #txtPhone
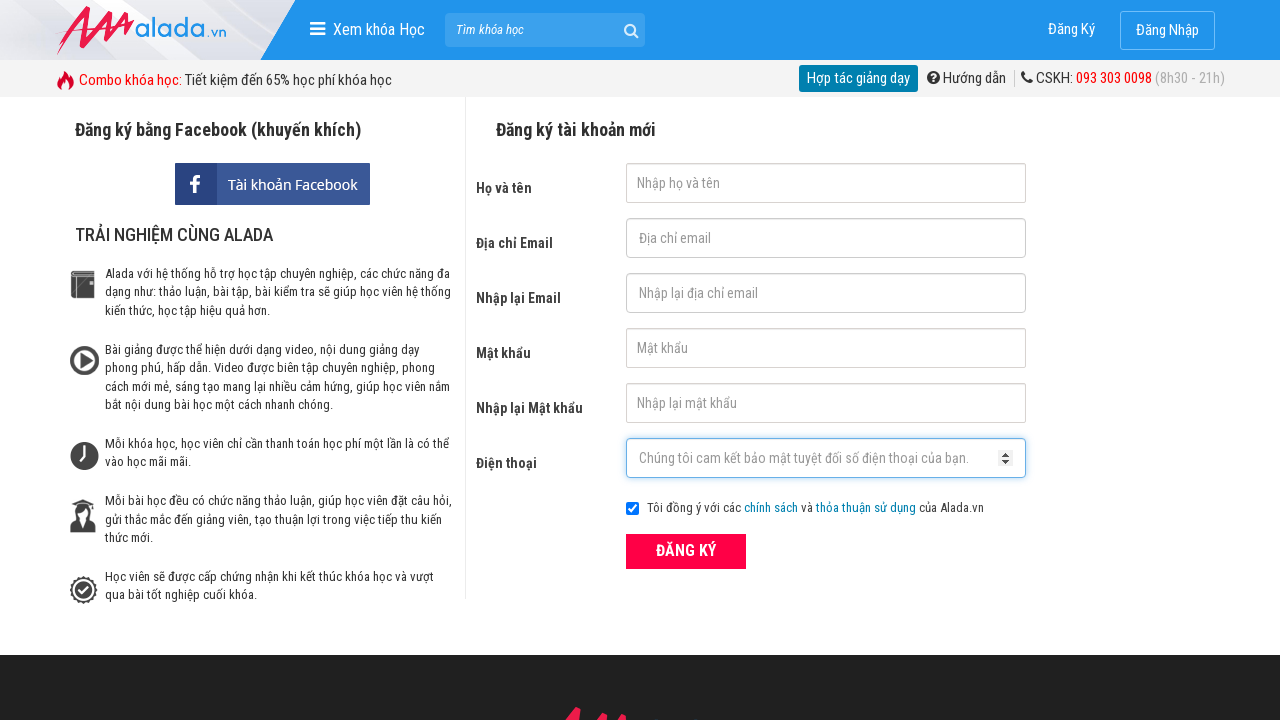

Clicked ĐĂNG KÝ (Register) button with empty form data at (686, 551) on xpath=//button[text()='ĐĂNG KÝ' and @type='submit']
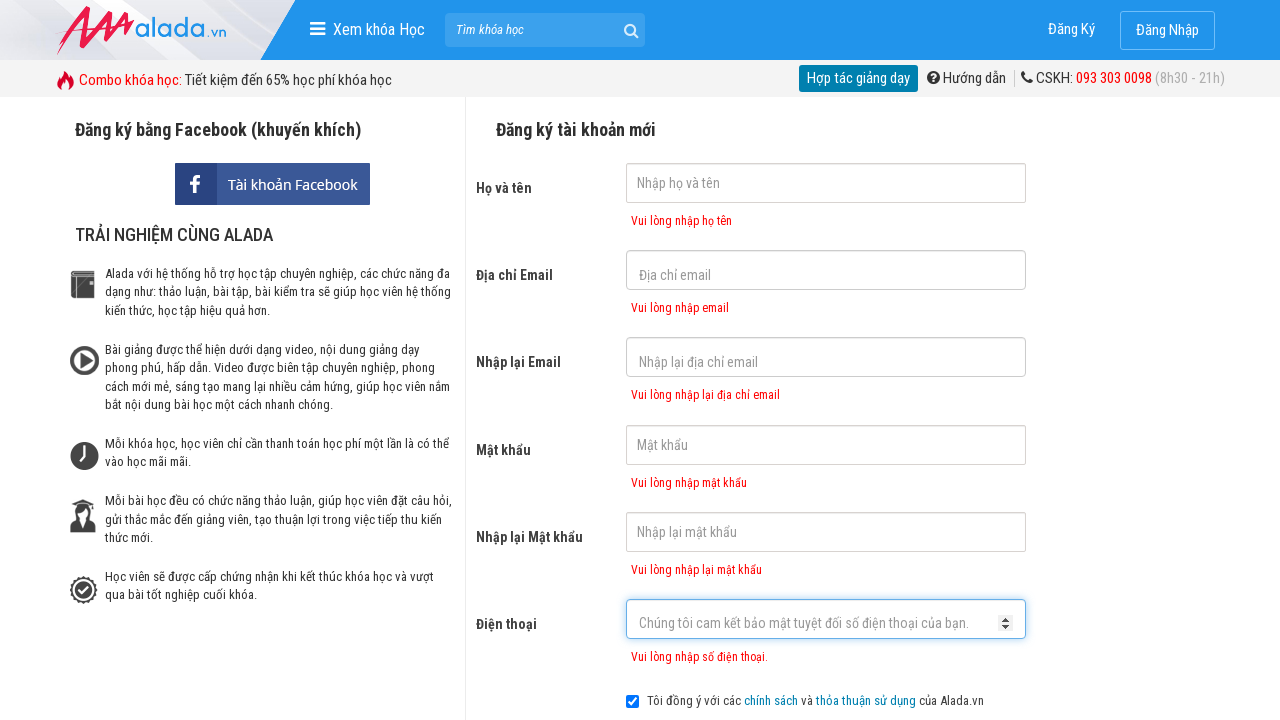

First name error message appeared
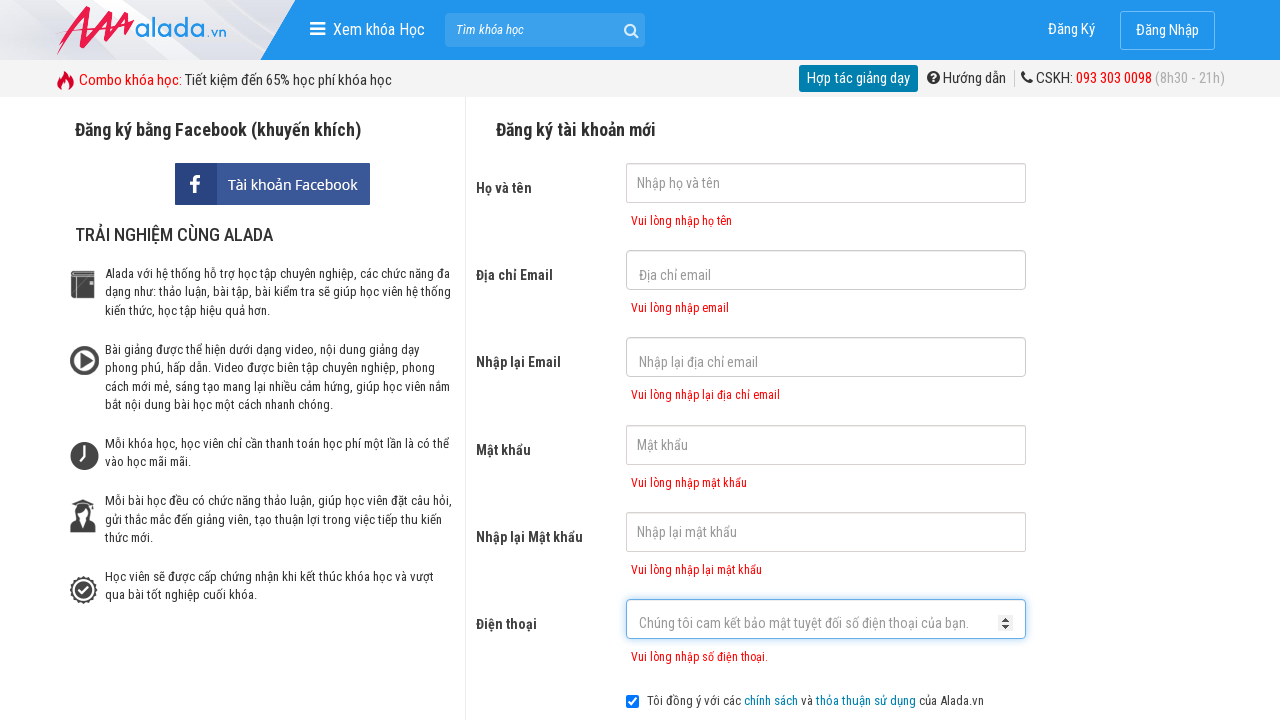

Email error message appeared
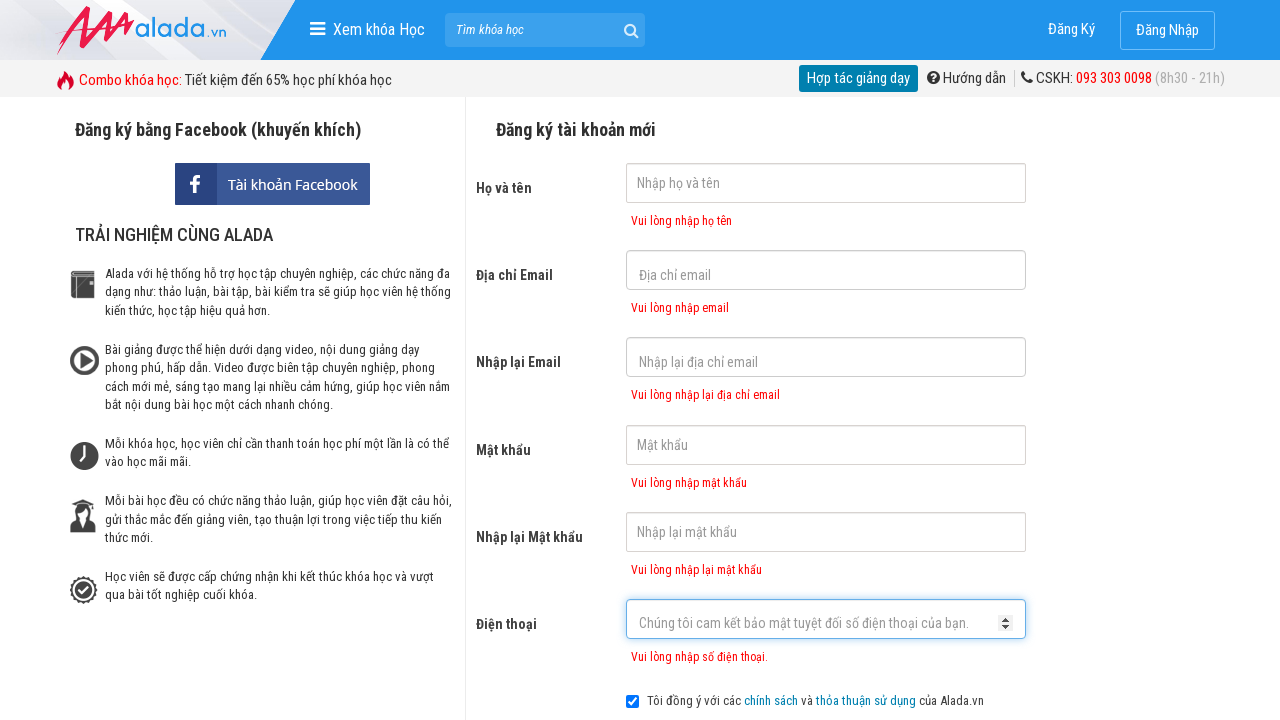

Confirm email error message appeared
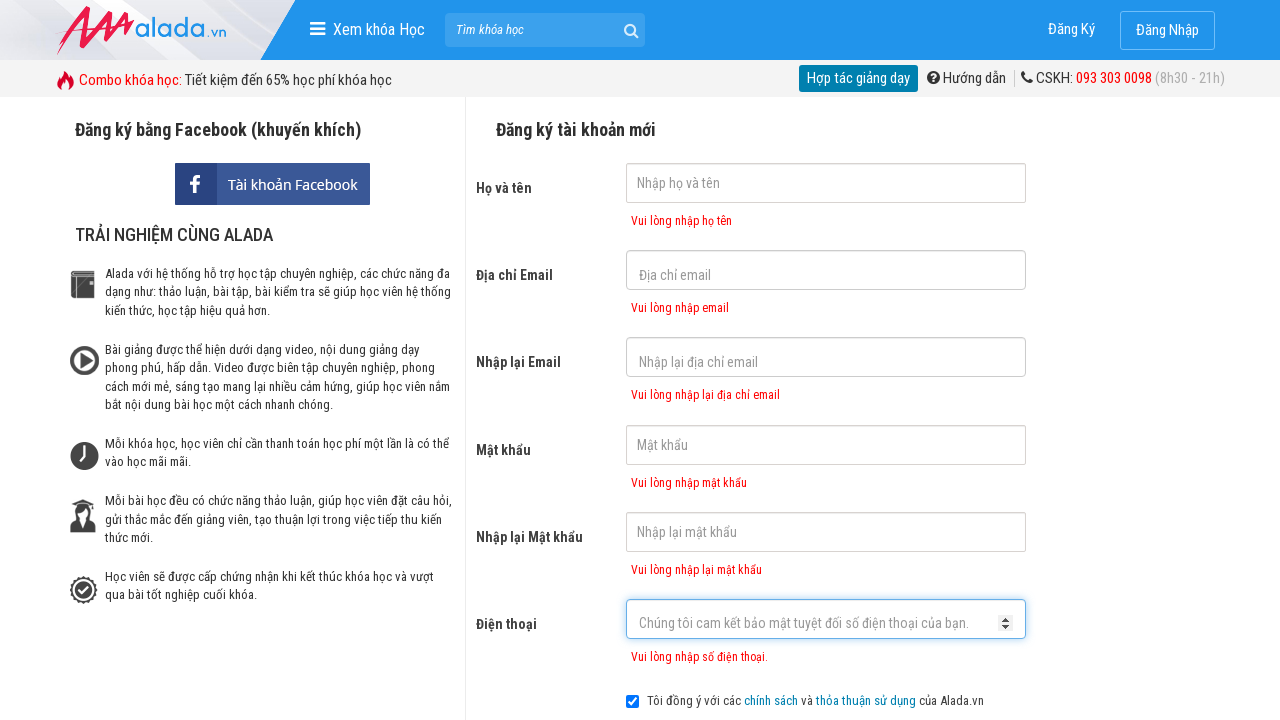

Password error message appeared
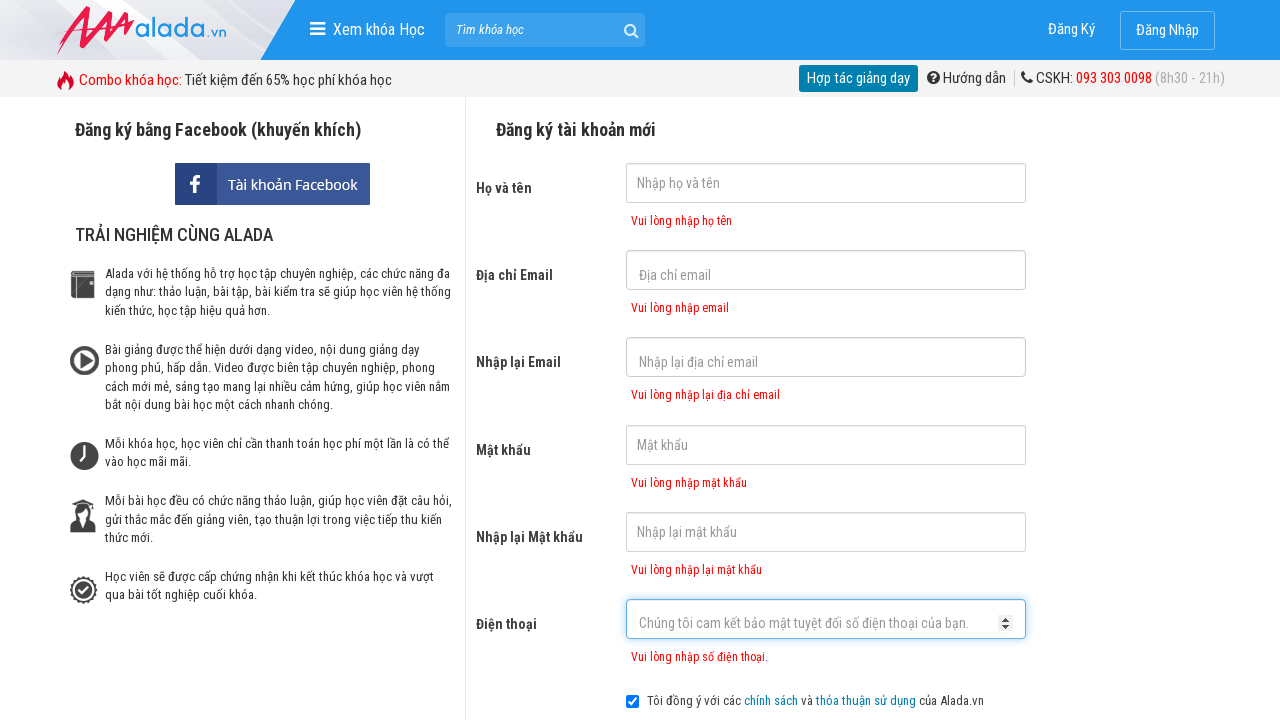

Confirm password error message appeared
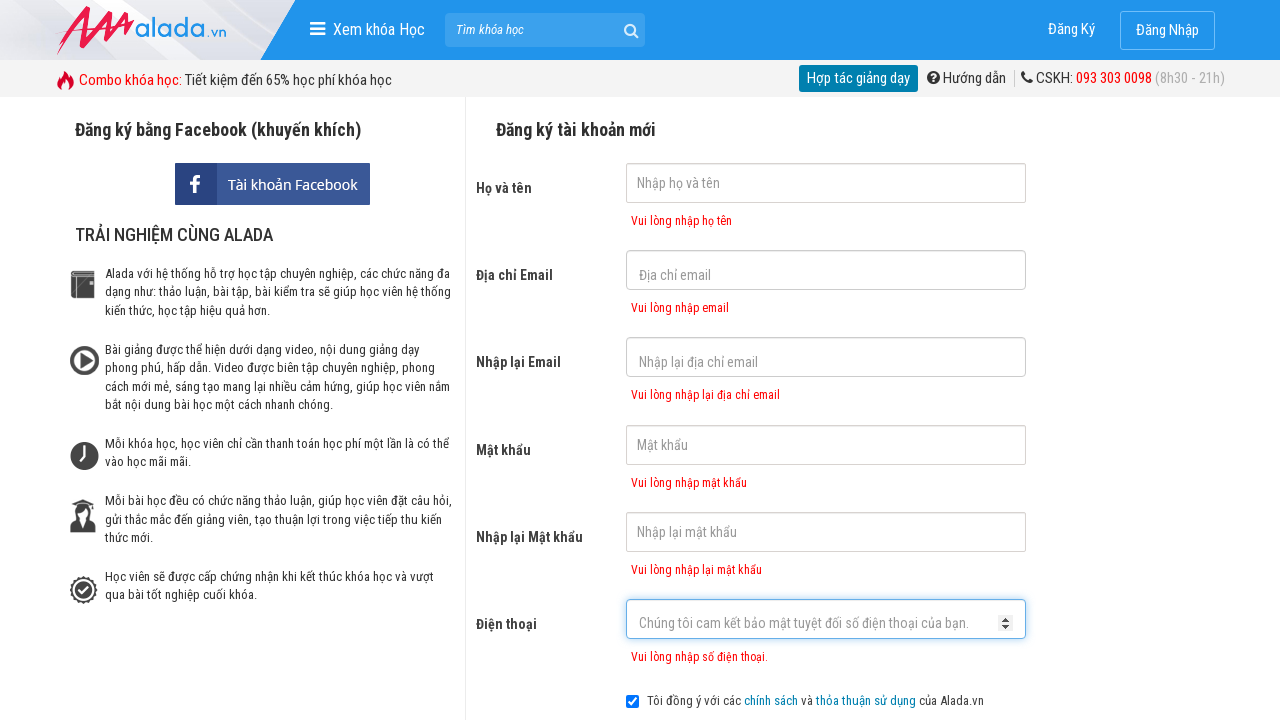

Phone error message appeared
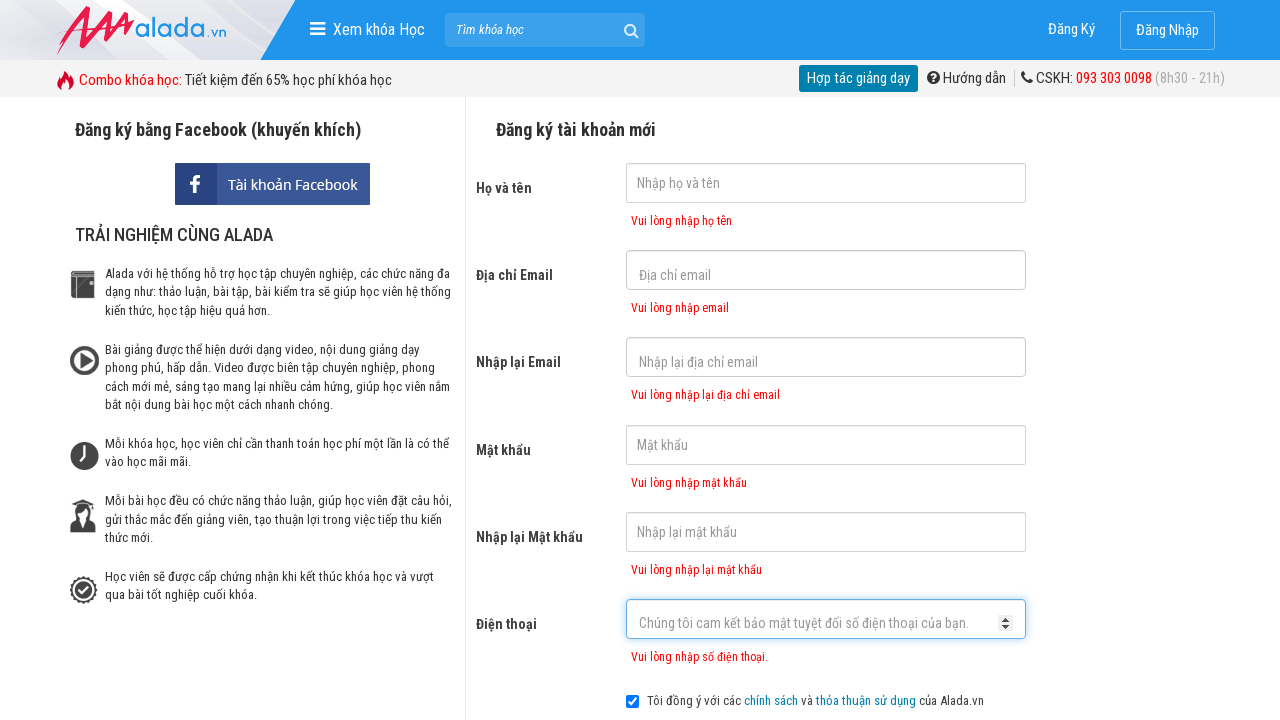

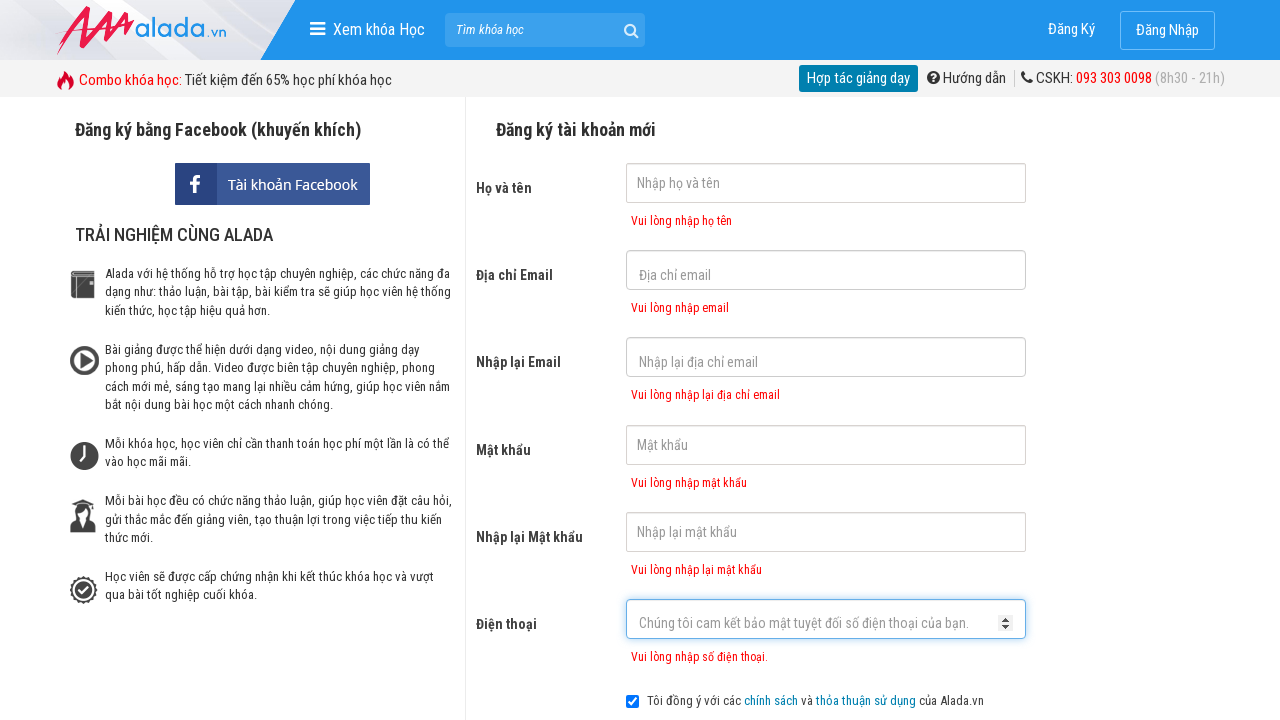